Tests navigation through nested menus using hover actions, then navigates to contact page and fills the name field with double-click interaction

Starting URL: https://www.hyrtutorials.com/#

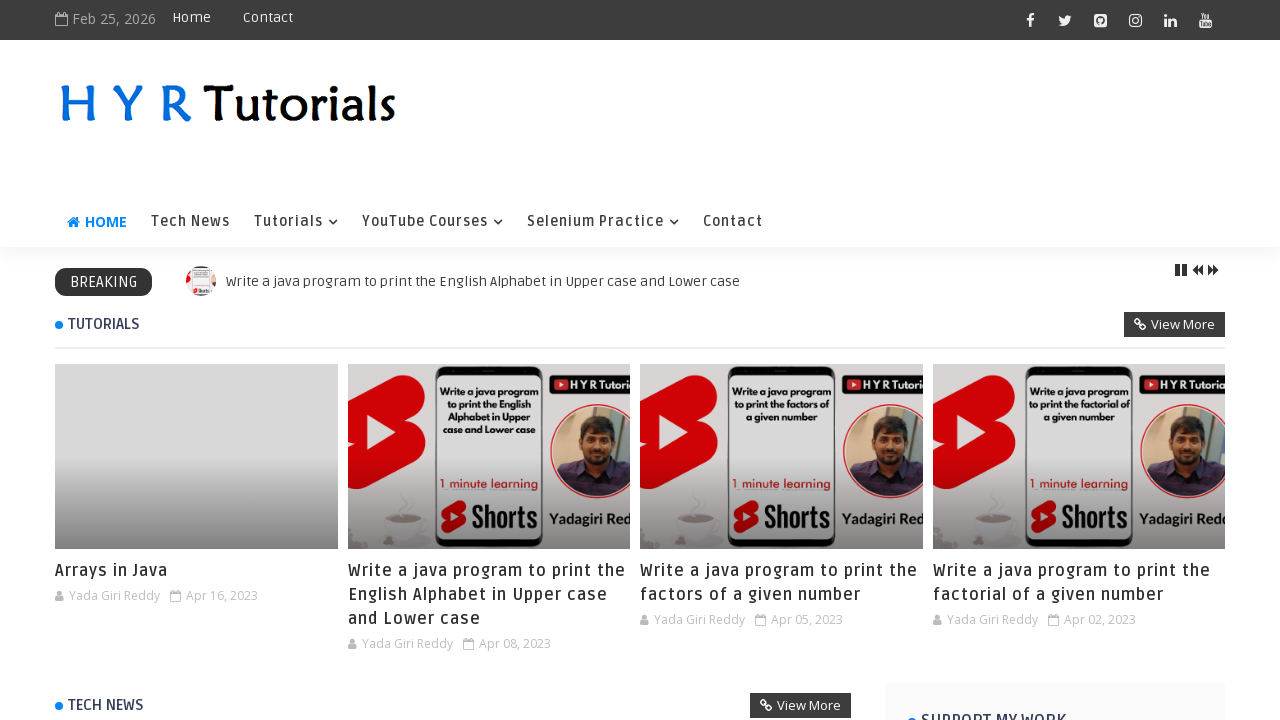

Hovered over YouTube Courses menu at (432, 222) on xpath=//a[.='YouTube Courses']
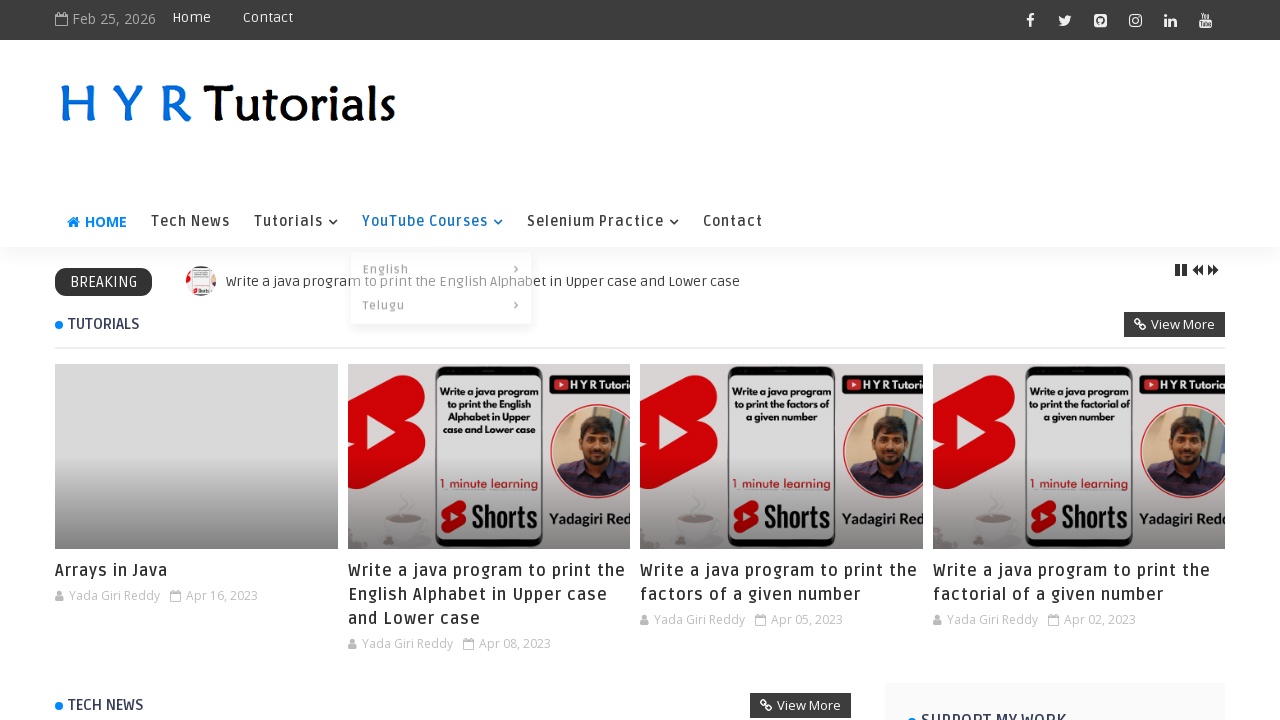

Hovered over English submenu at (441, 264) on xpath=//a[.='English']
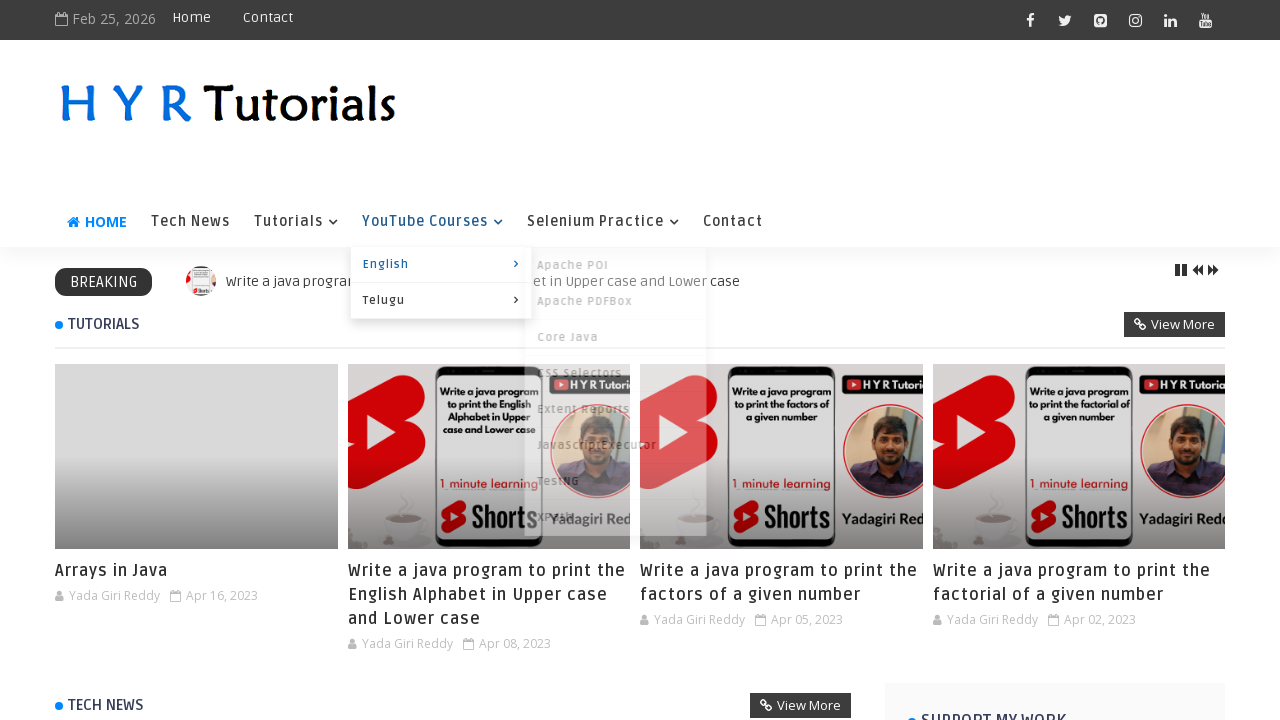

Hovered over CSS Selectors submenu at (622, 373) on xpath=//a[.='CSS Selectors']
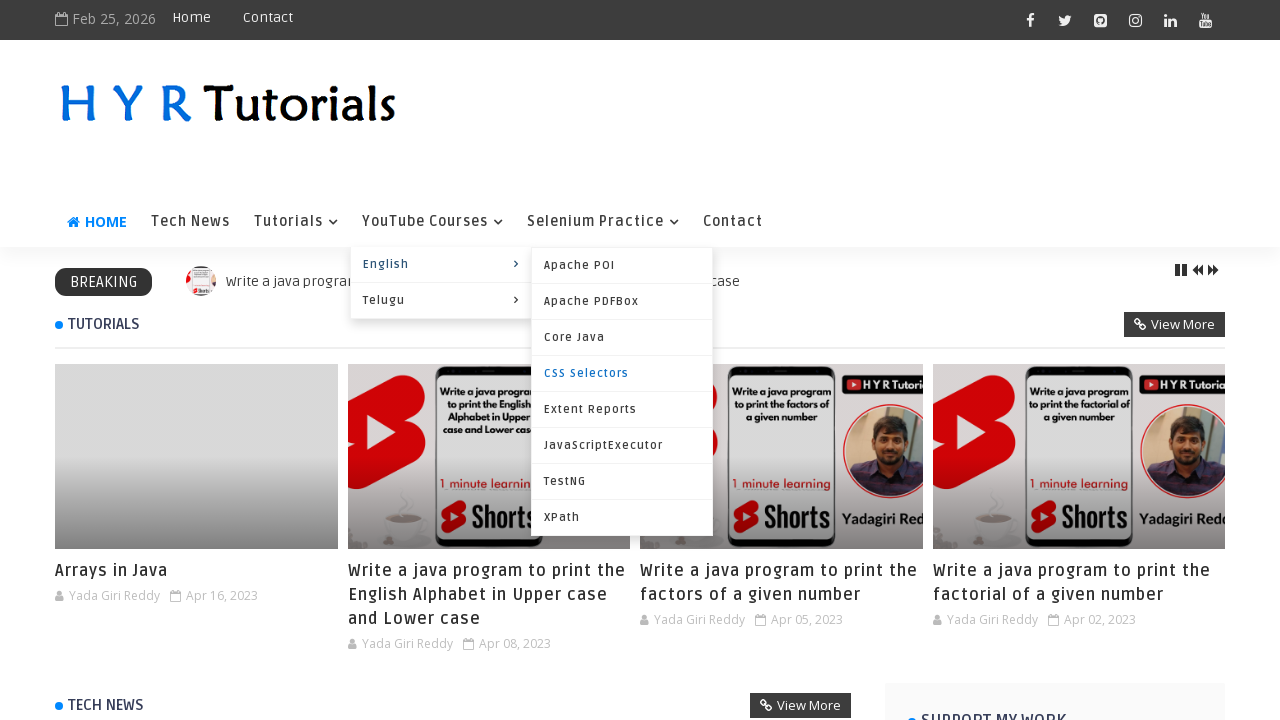

Clicked on CSS Selectors link at (622, 373) on xpath=//a[.='CSS Selectors']
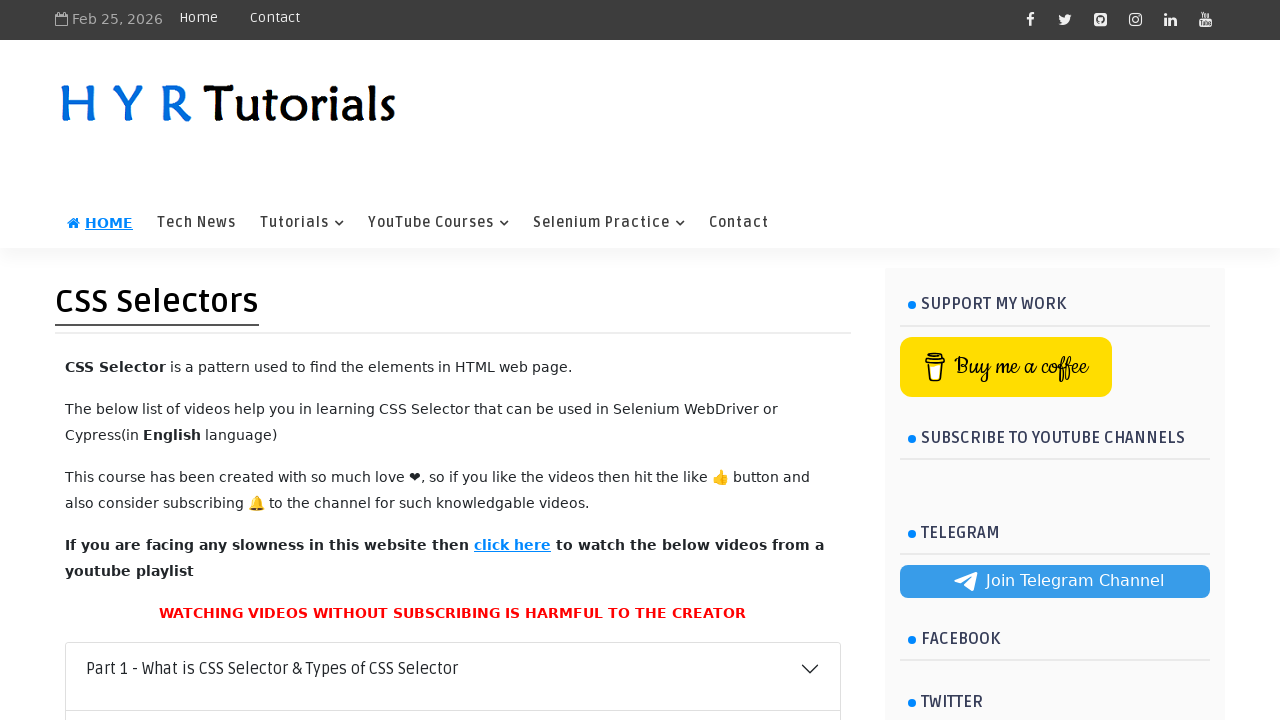

Refreshed the page
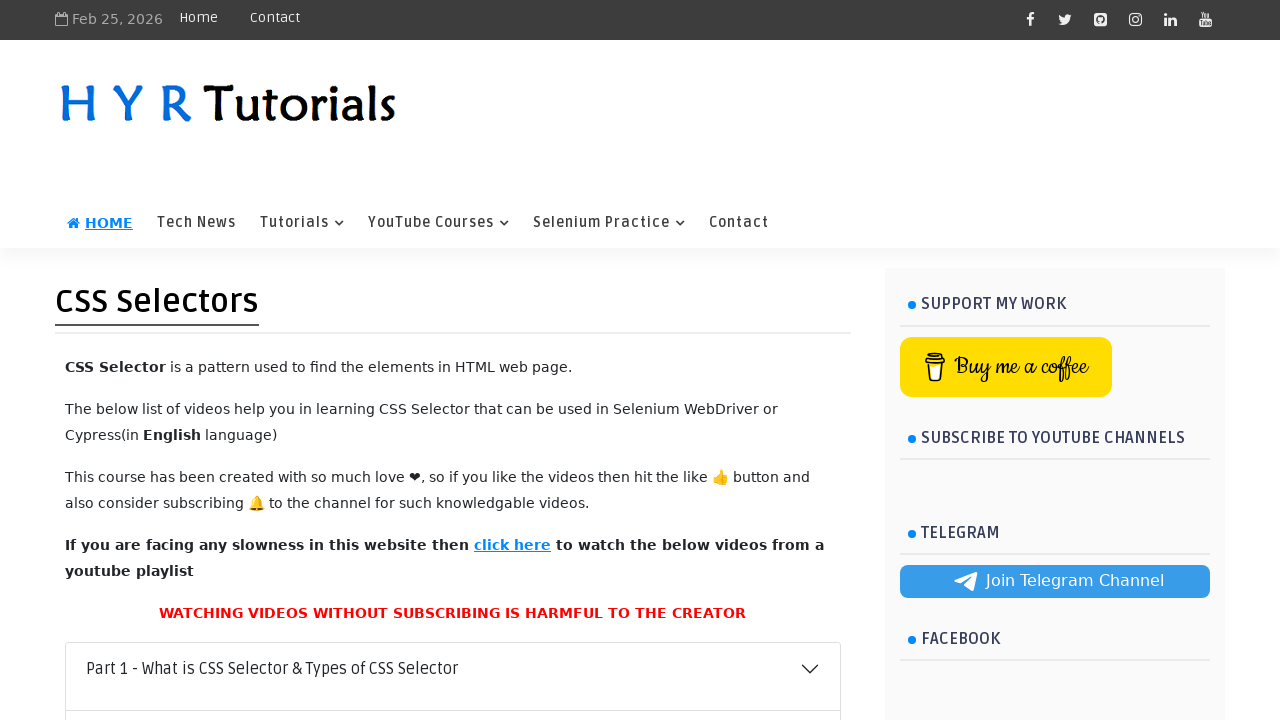

Navigated to Contact page at (275, 18) on xpath=//a[.='Contact']
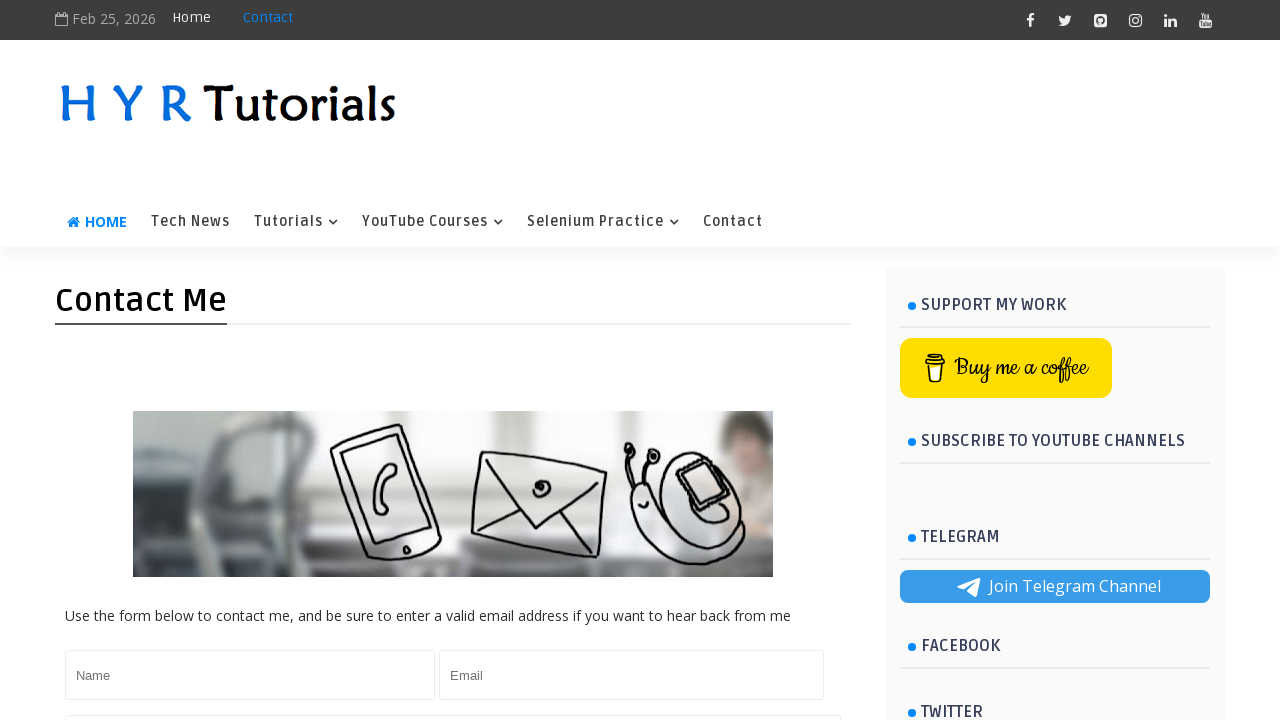

Filled contact form name field with 'God is Good, All the Time' on .contact-form-name
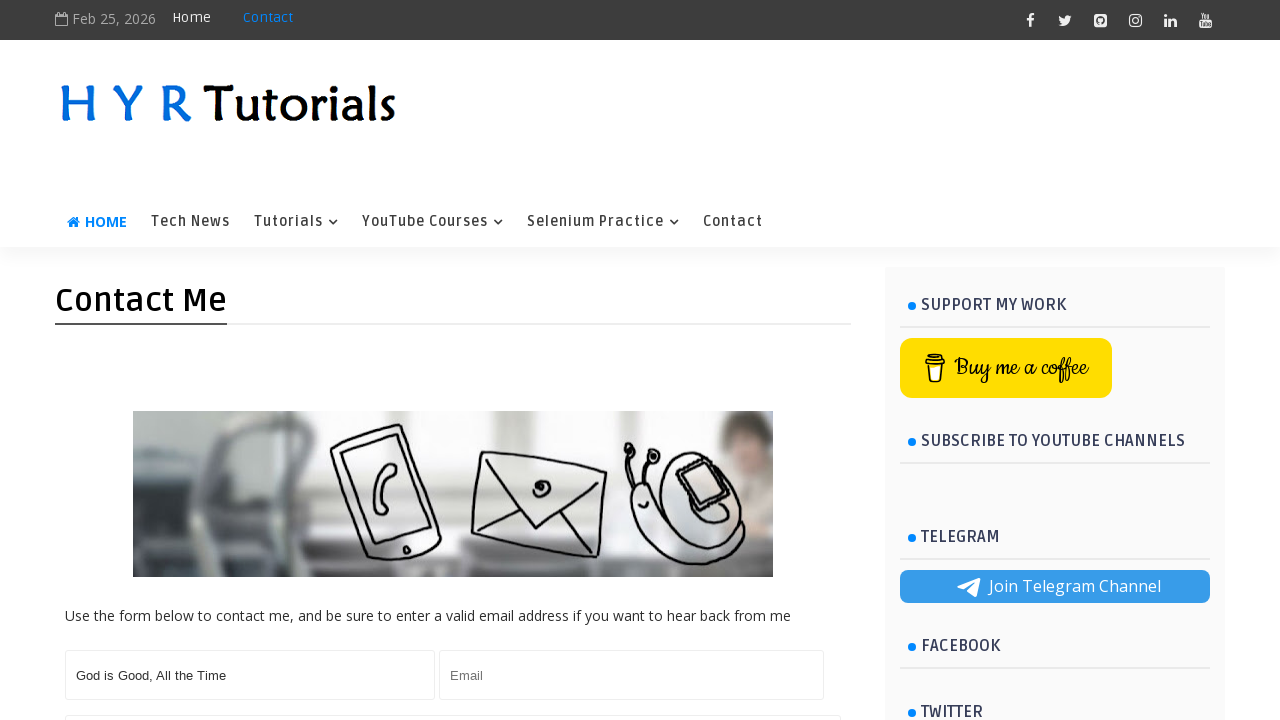

Double-clicked on the name field to select text at (250, 675) on .contact-form-name
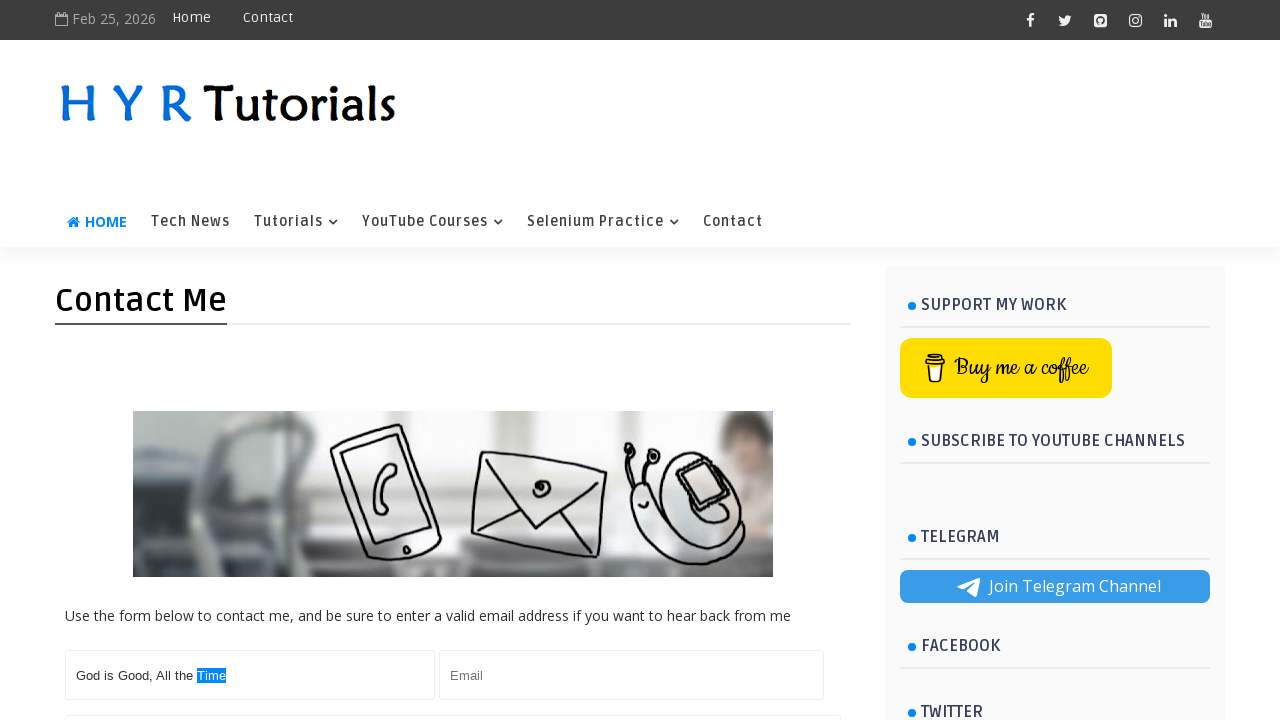

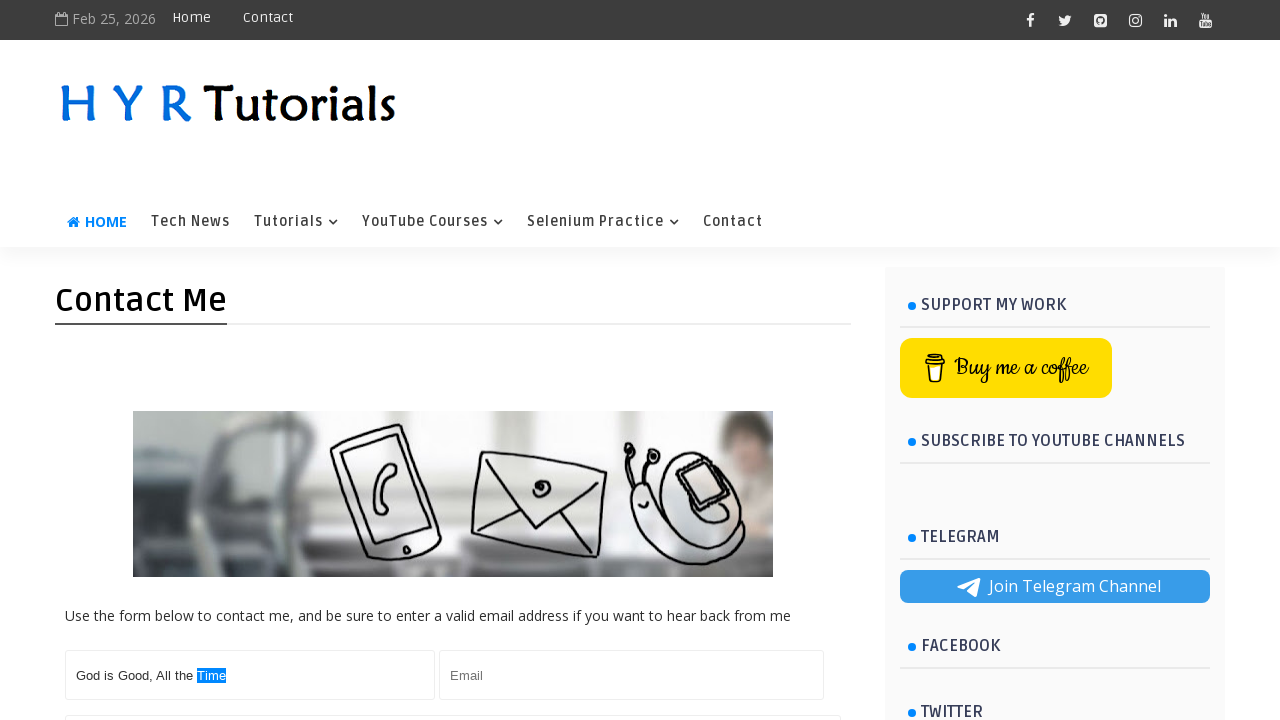